Navigates to the login page, enters invalid credentials, clicks login, and verifies the error message contains the expected text

Starting URL: https://the-internet.herokuapp.com/

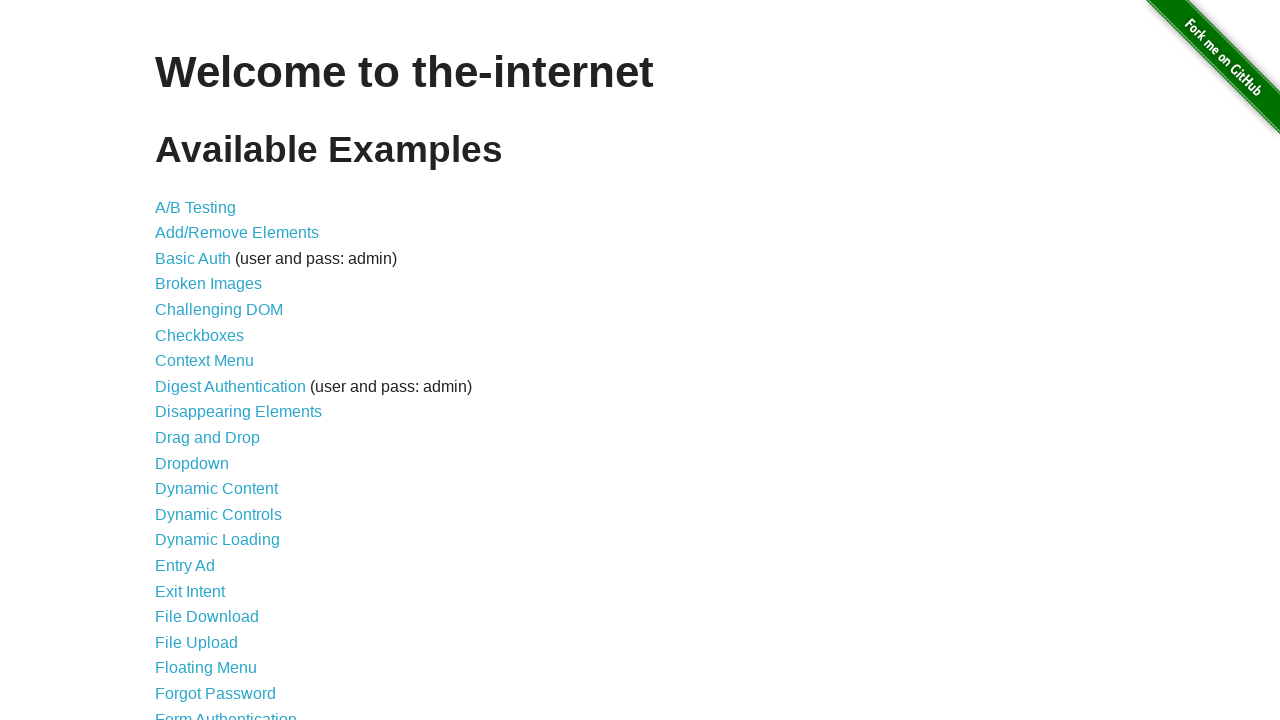

Clicked on Form Authentication link at (226, 712) on xpath=//*[@id="content"]/ul/li[21]/a
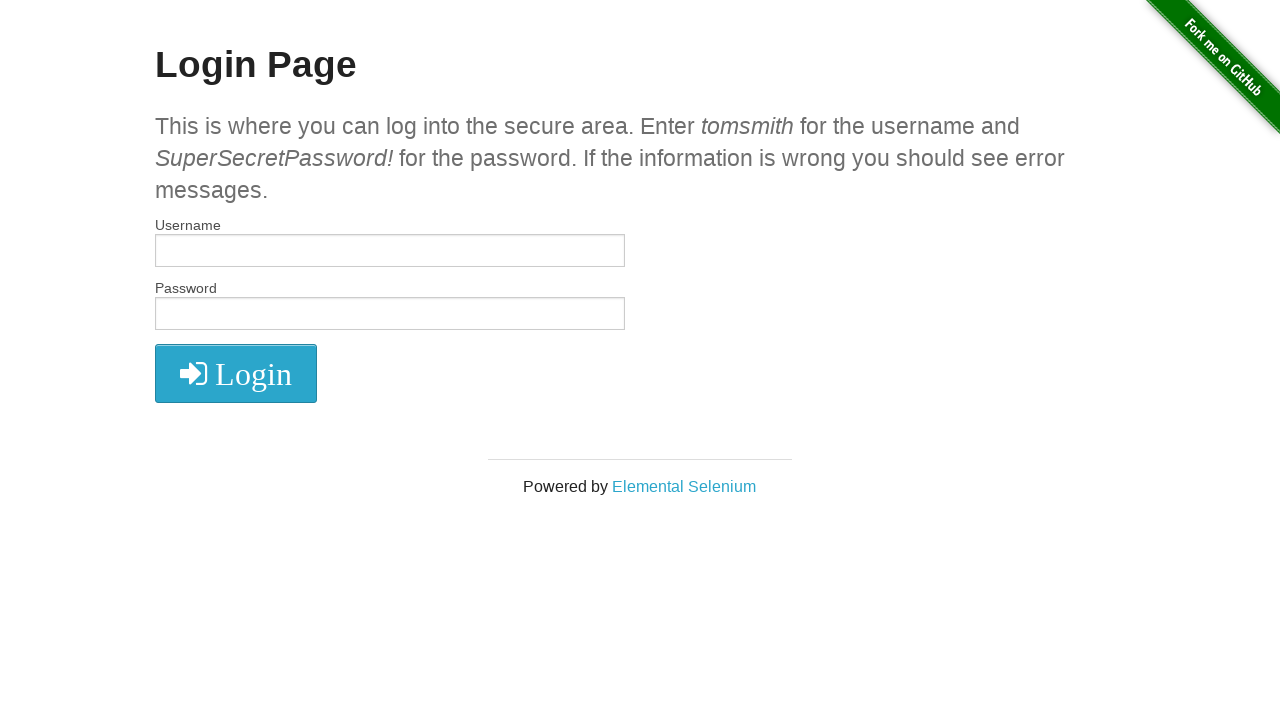

Entered invalid username 'sound check, sound check' on #username
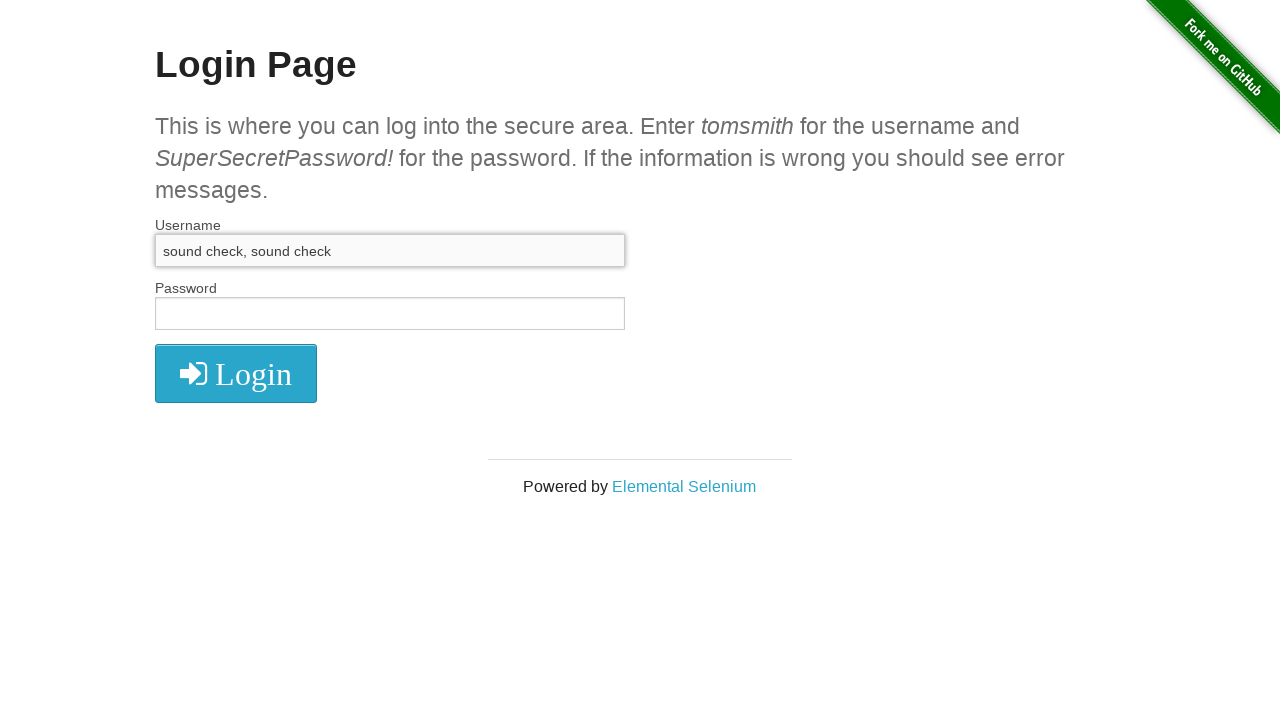

Entered invalid password 'microfonul e suspect' on #password
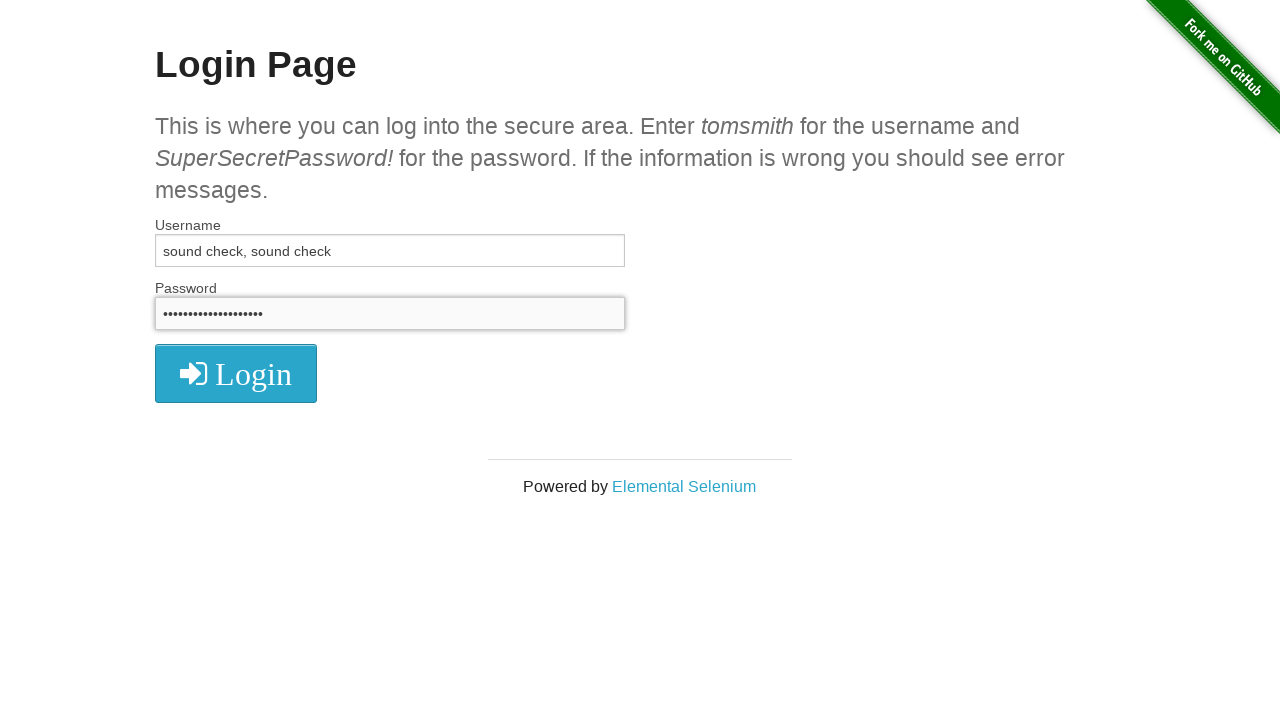

Clicked login button at (236, 374) on xpath=//*[@id="login"]/button/i
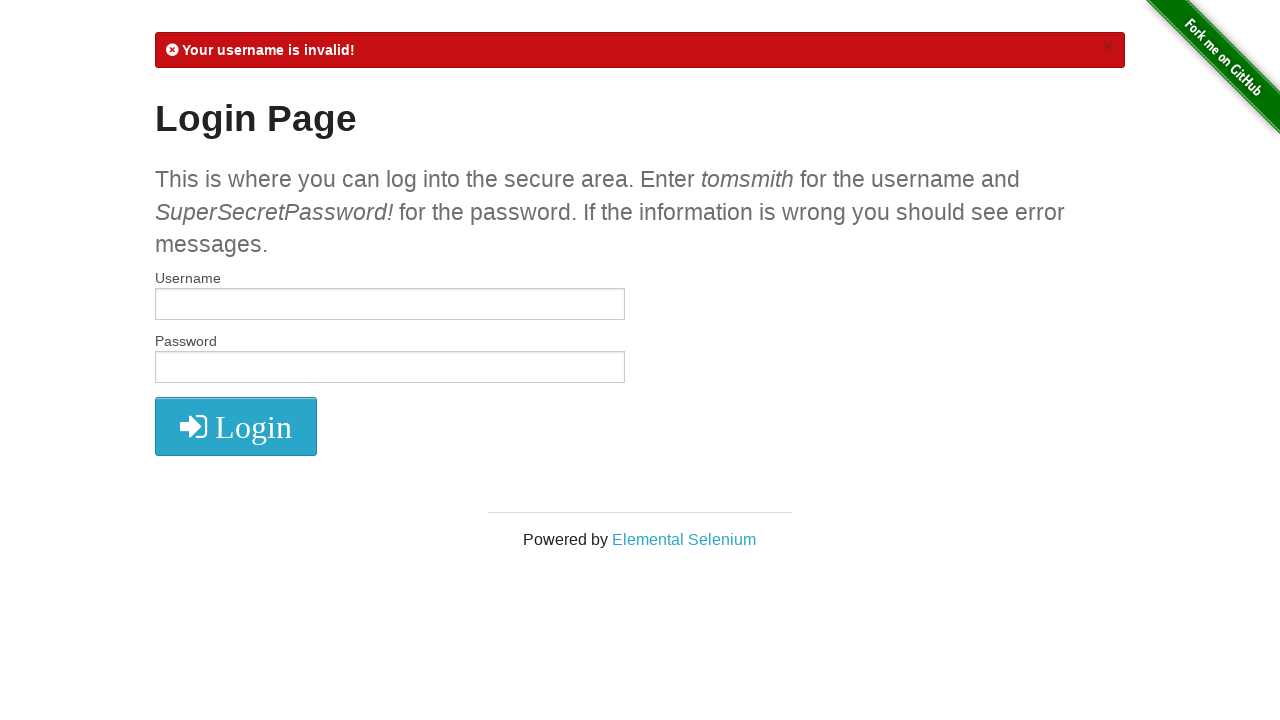

Located error message element
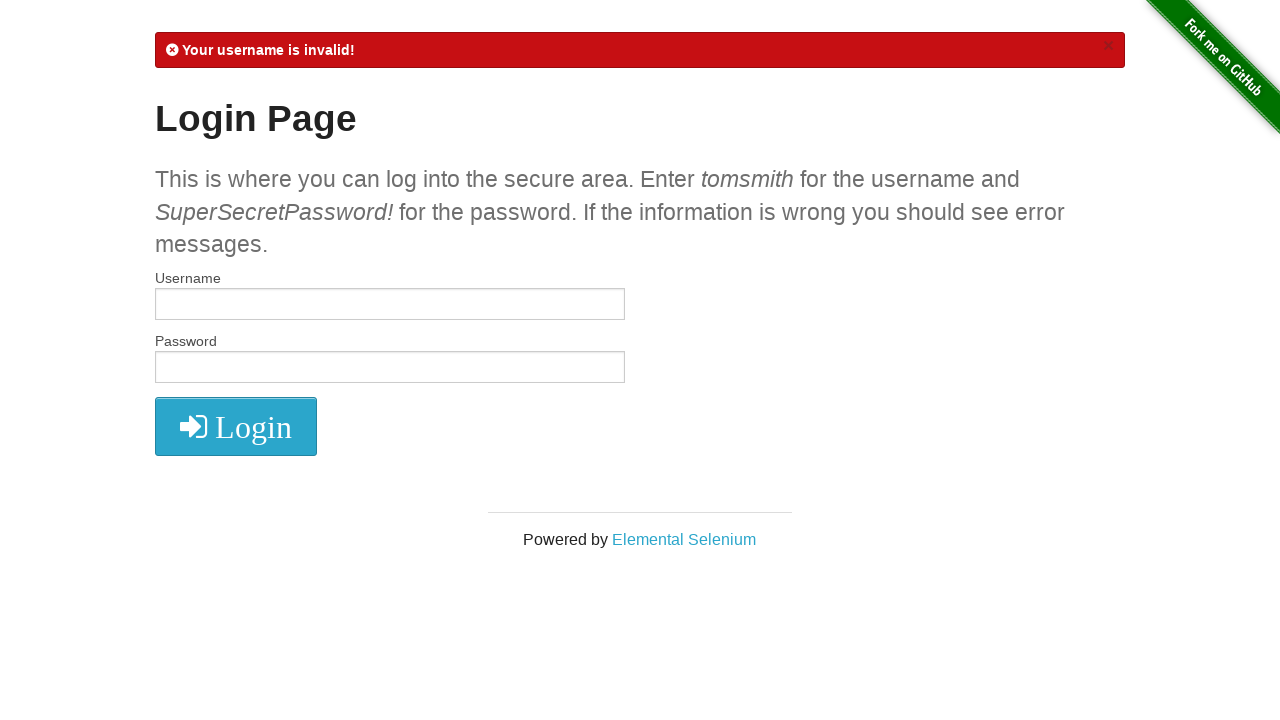

Waited for error message to be visible
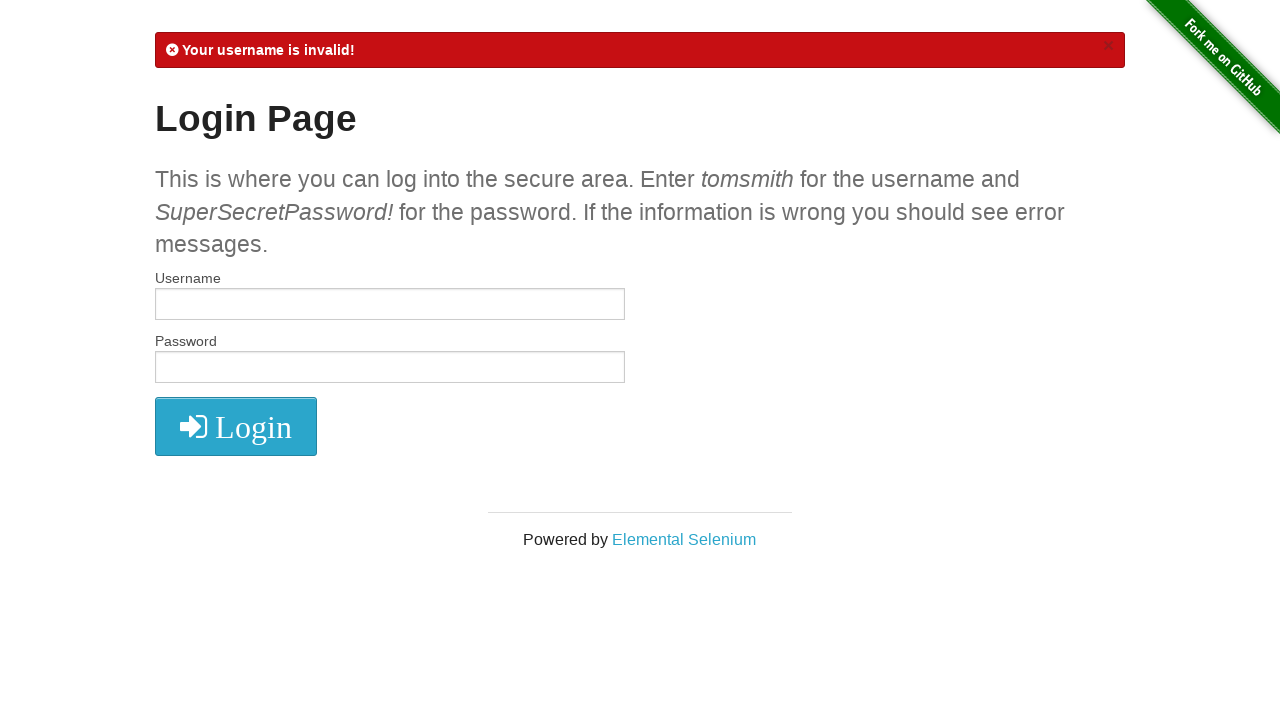

Retrieved error message text content
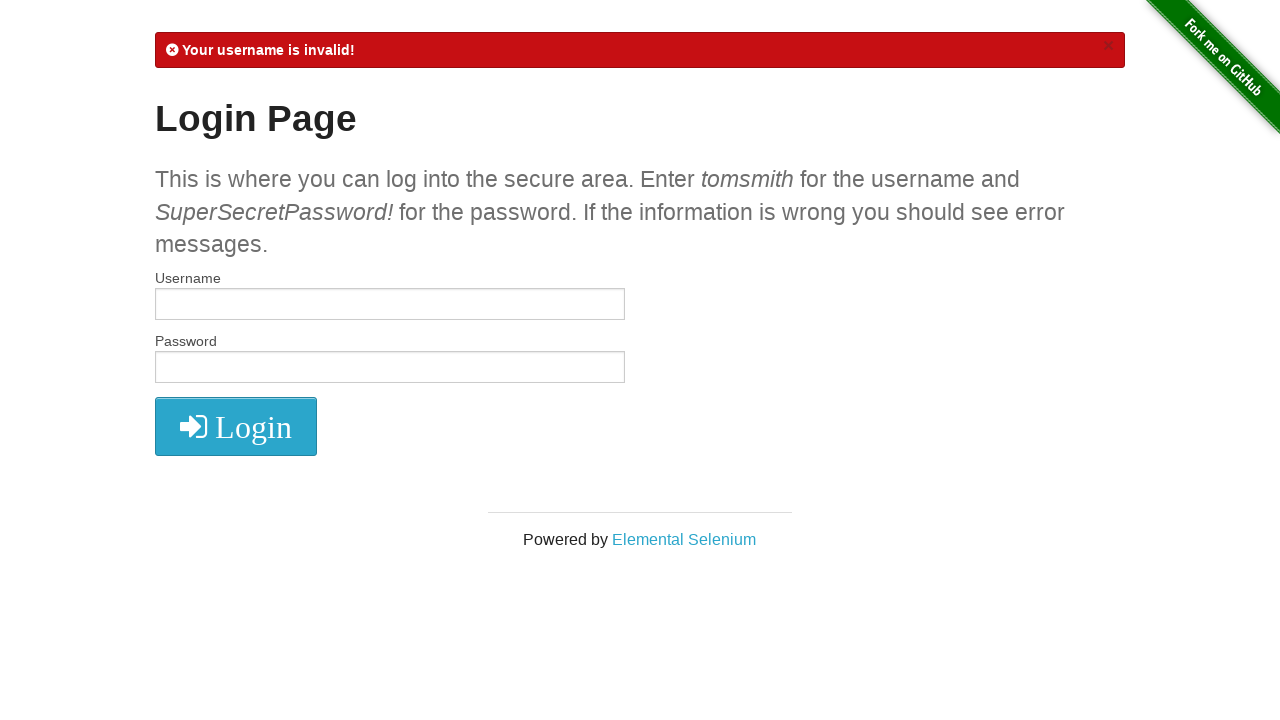

Verified error message contains 'Your username is invalid!'
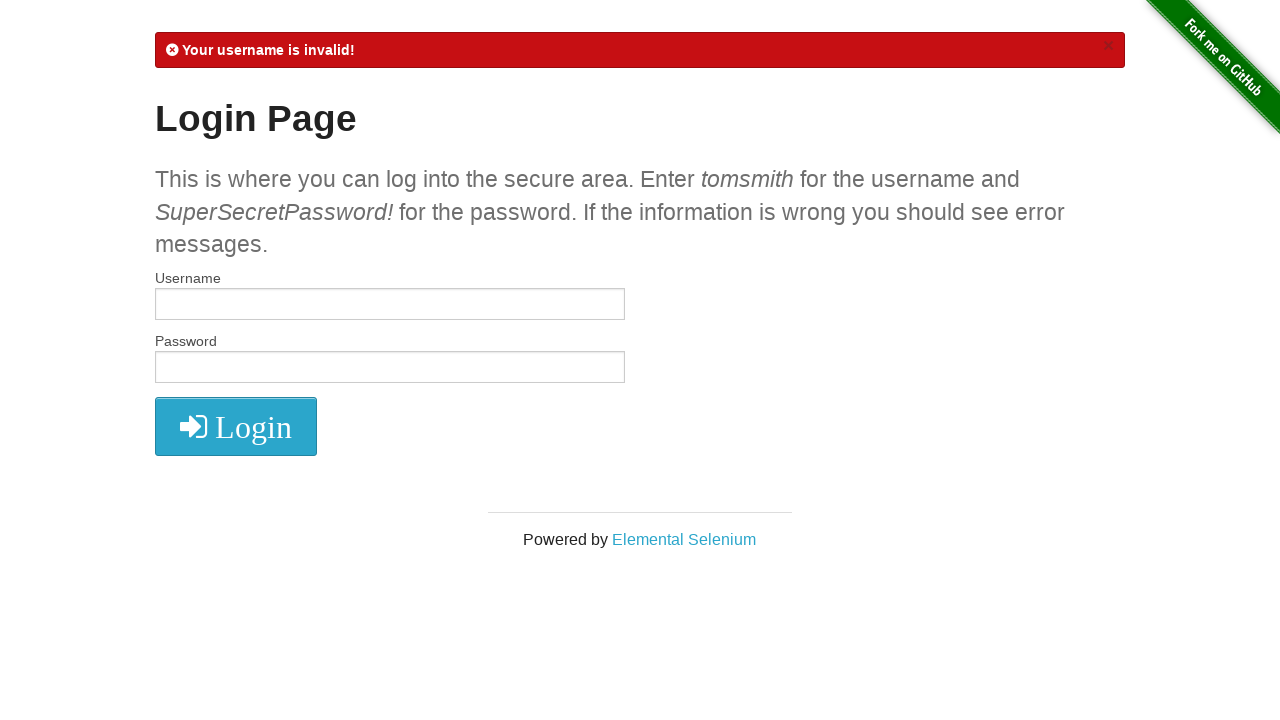

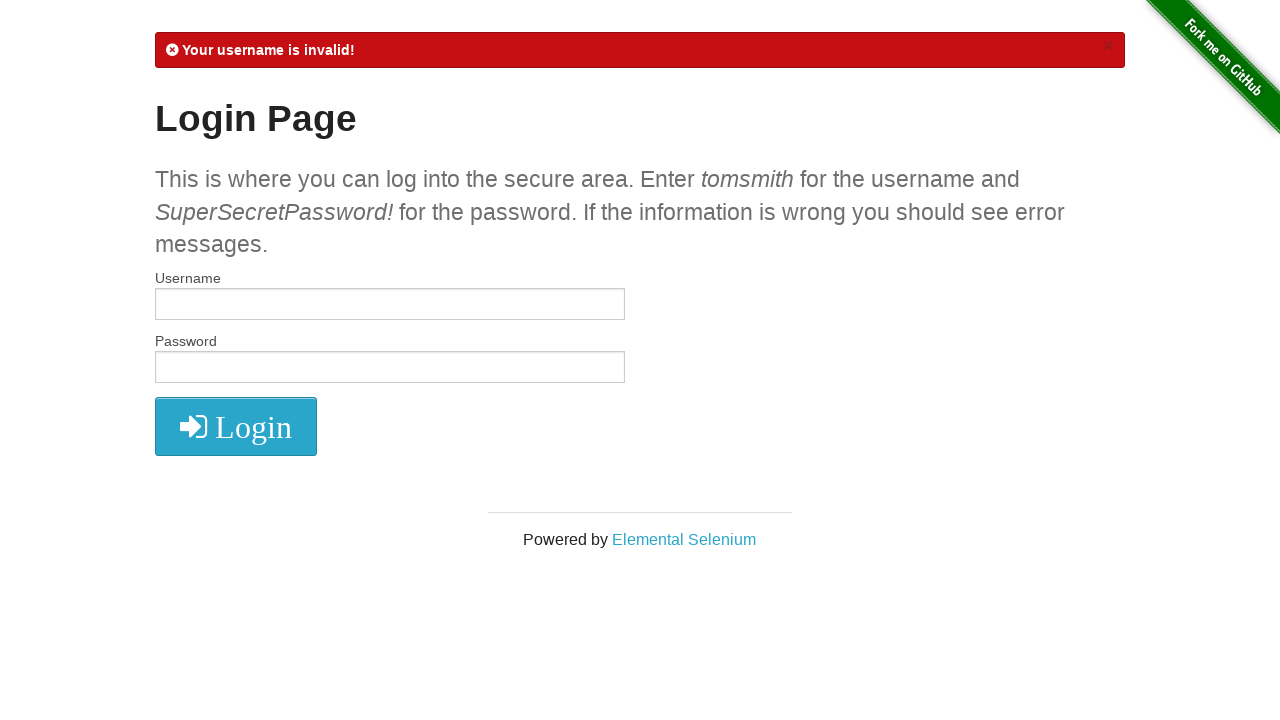